Tests dropdown and checkbox interactions on a travel booking form, including selecting senior citizen discount, enabling return date field, and increasing passenger count

Starting URL: https://rahulshettyacademy.com/dropdownsPractise/

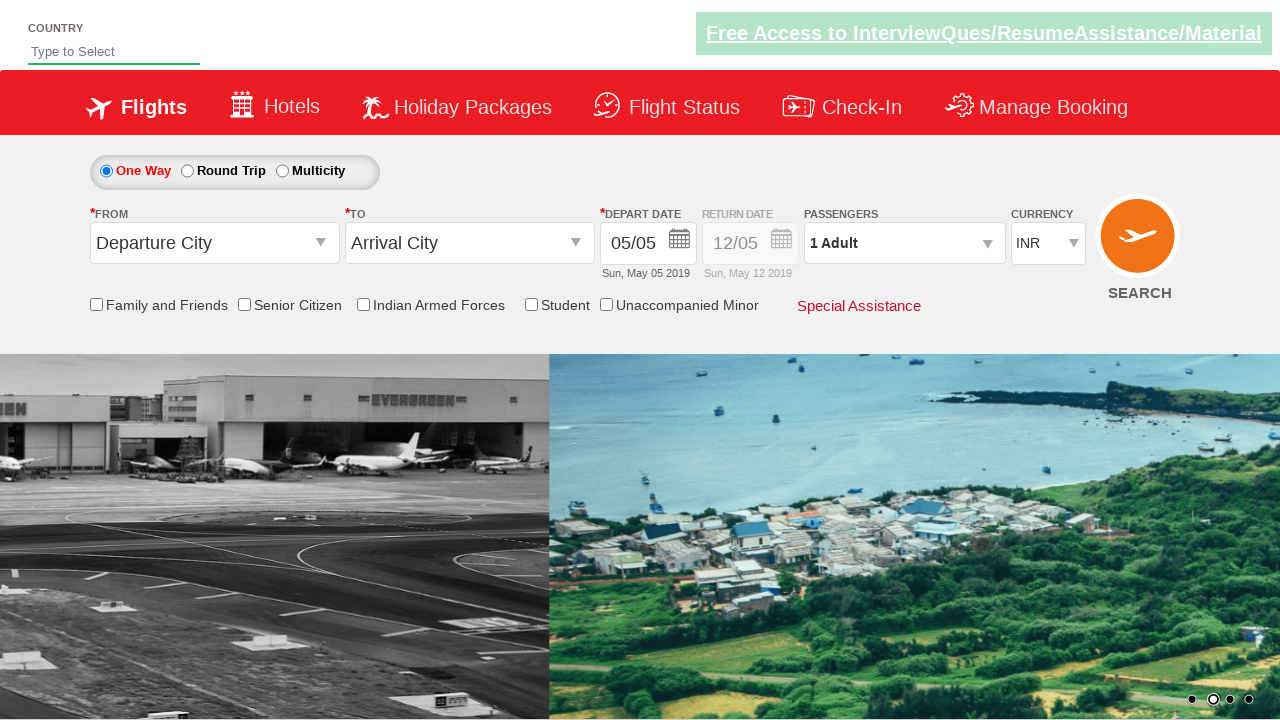

Verified senior citizen discount checkbox is not selected initially
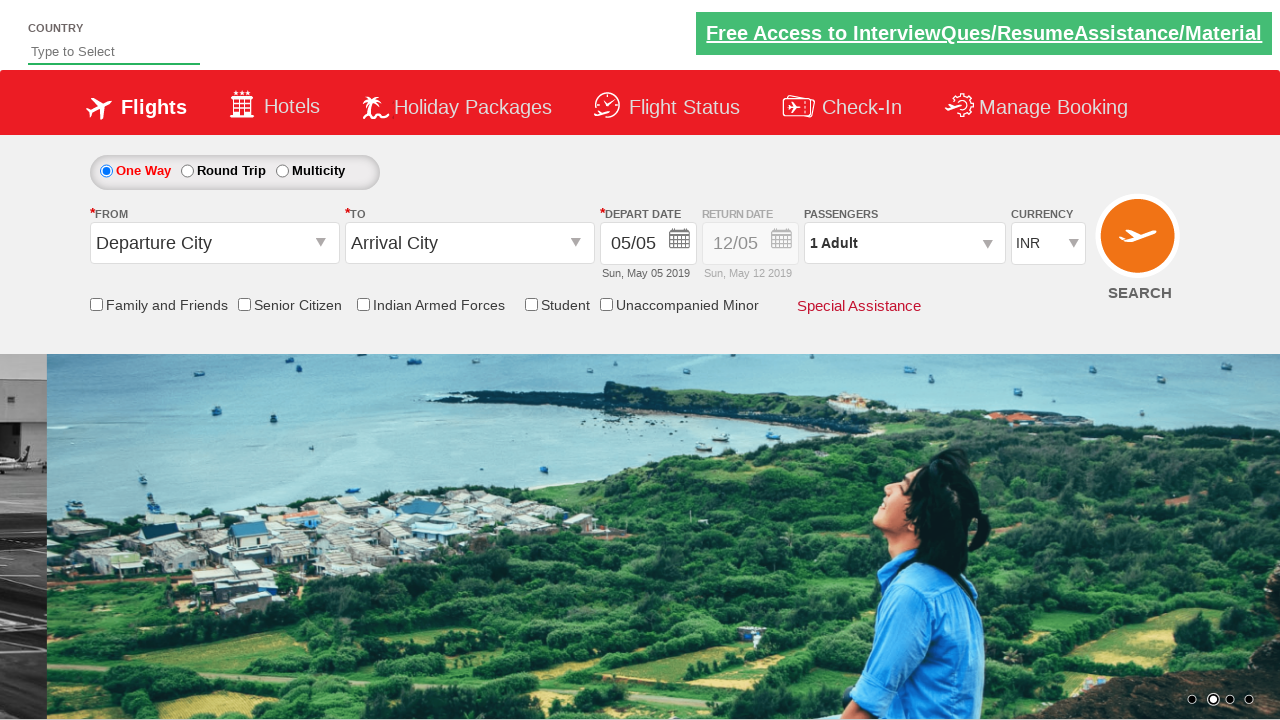

Clicked senior citizen discount checkbox at (244, 304) on input[name*='SeniorCitizenDiscount']
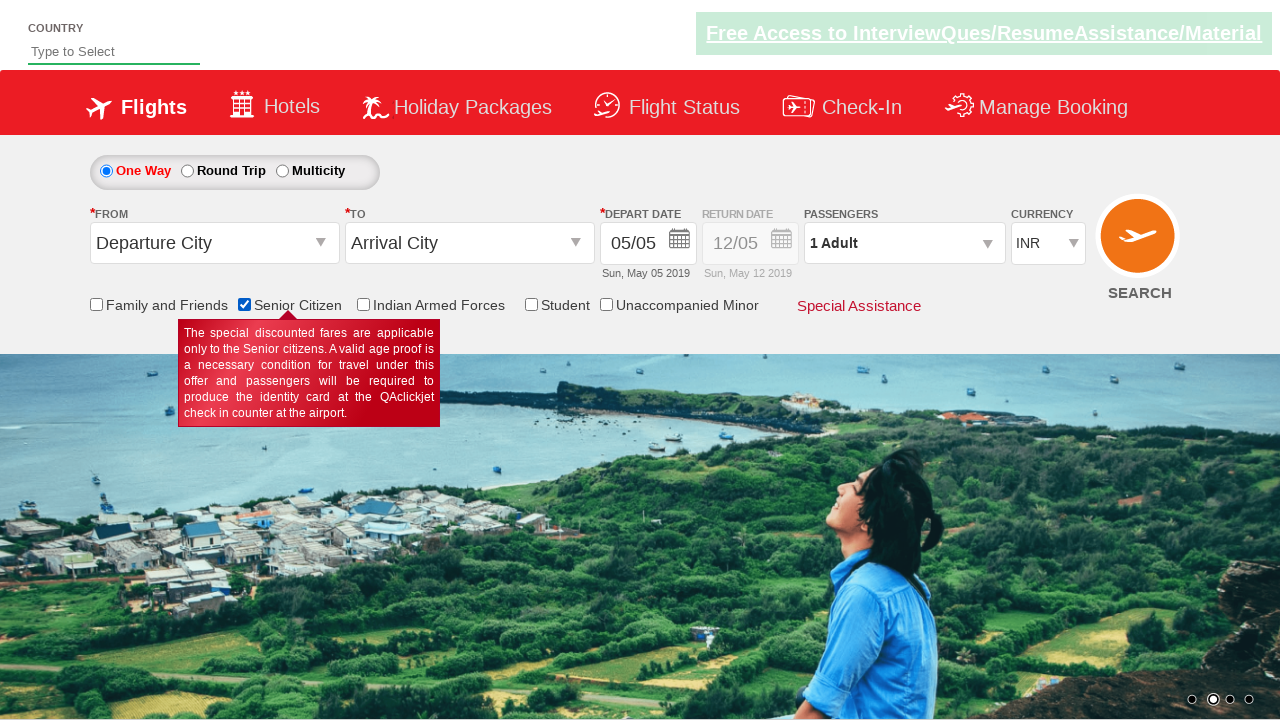

Verified senior citizen discount checkbox is now selected
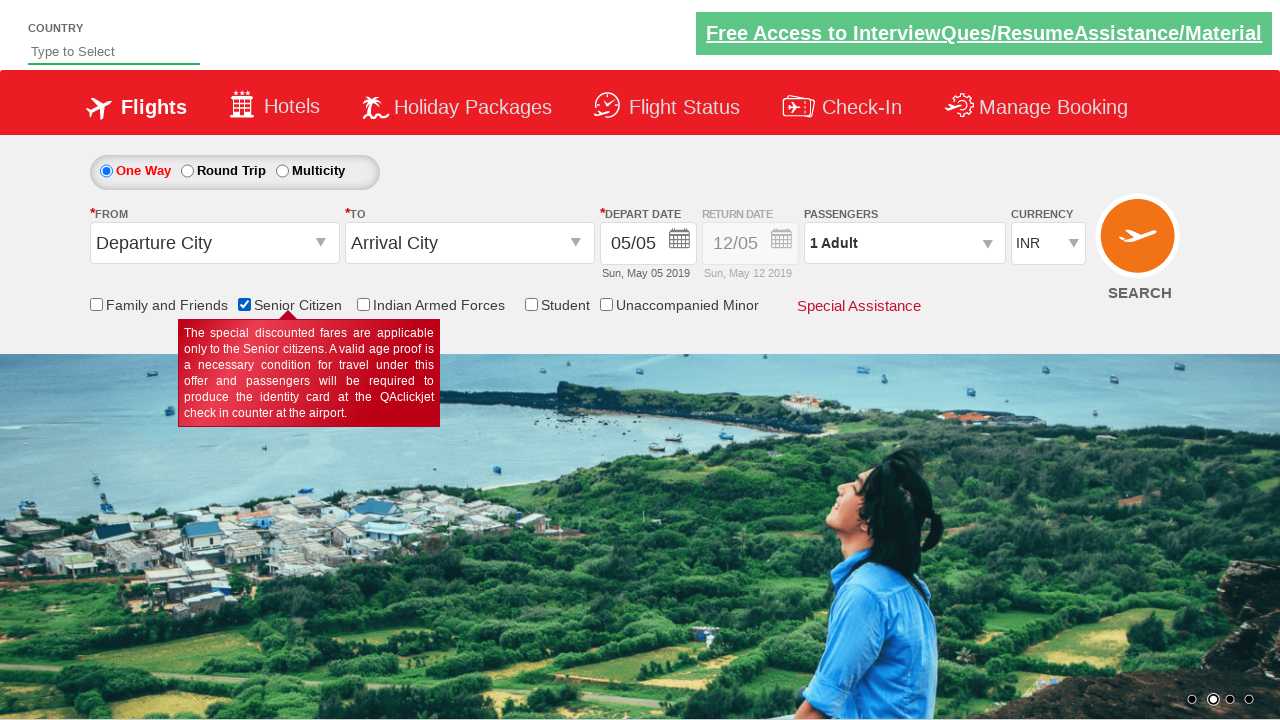

Retrieved total checkbox count: 6
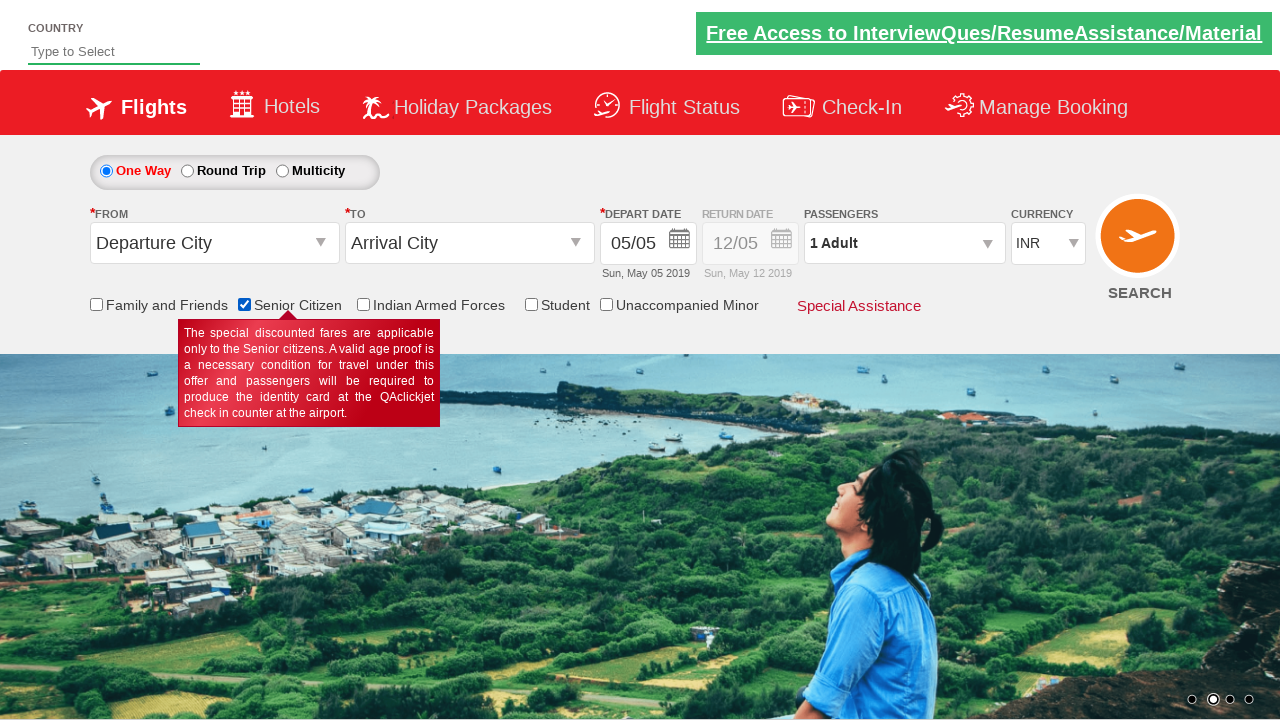

Retrieved return date field style attribute
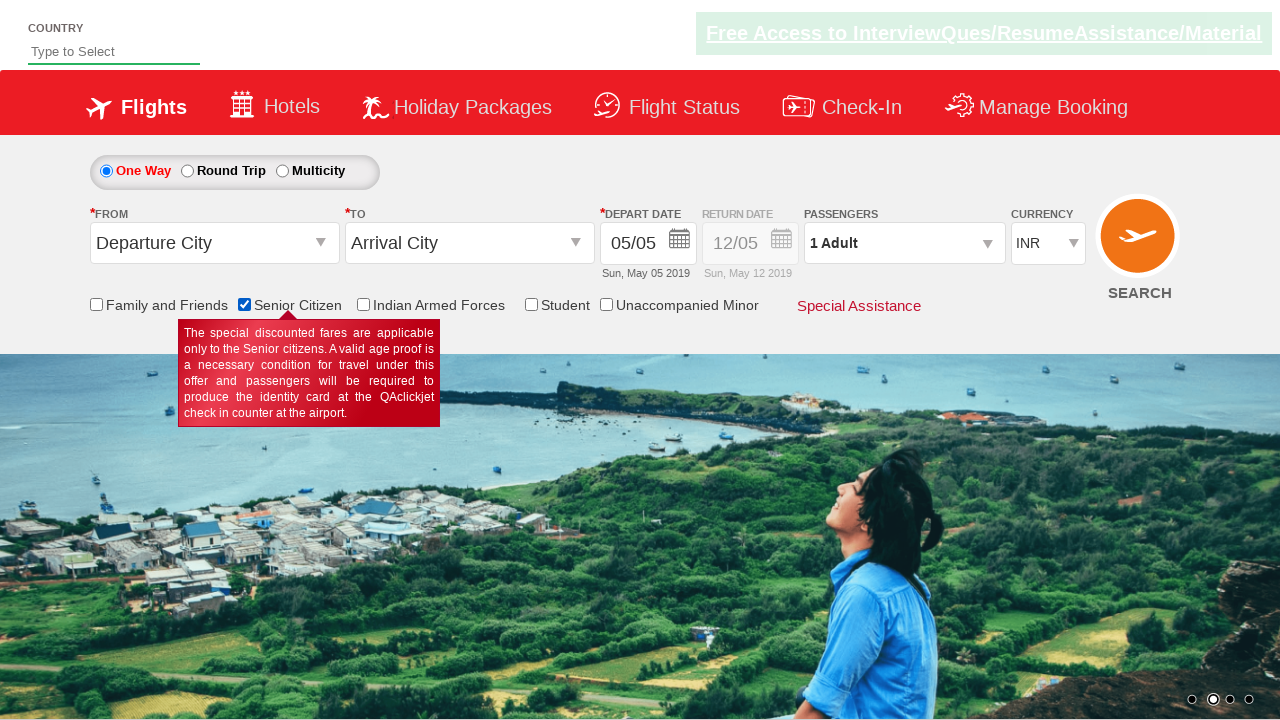

Clicked round trip radio button to enable return date field at (187, 171) on #ctl00_mainContent_rbtnl_Trip_1
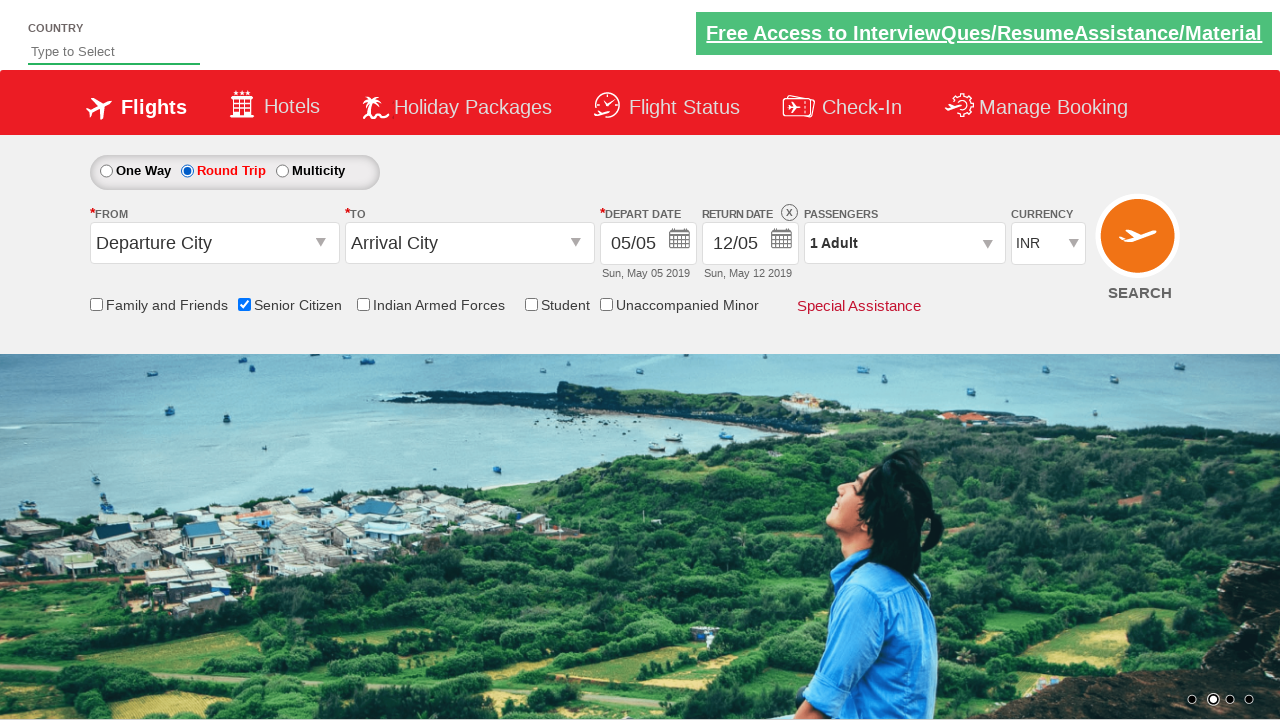

Verified return date is now enabled with updated style: display: block; opacity: 1;
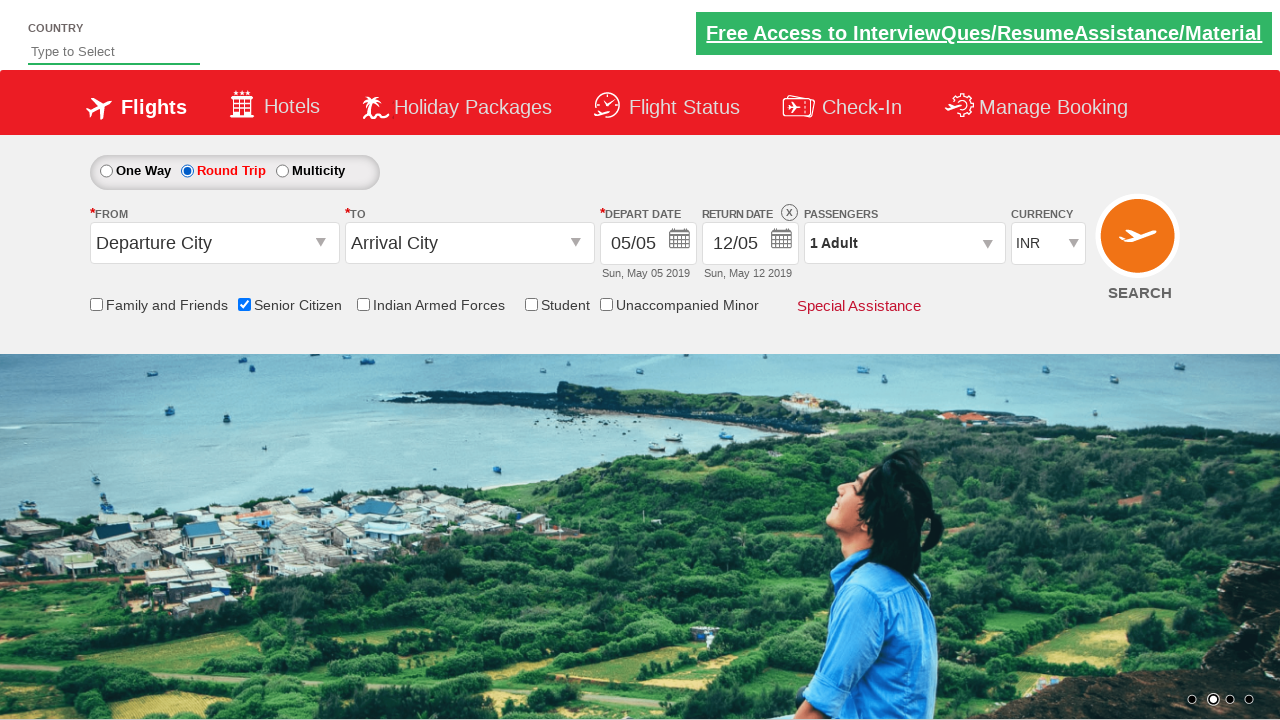

Clicked on passenger info dropdown to open it at (904, 243) on #divpaxinfo
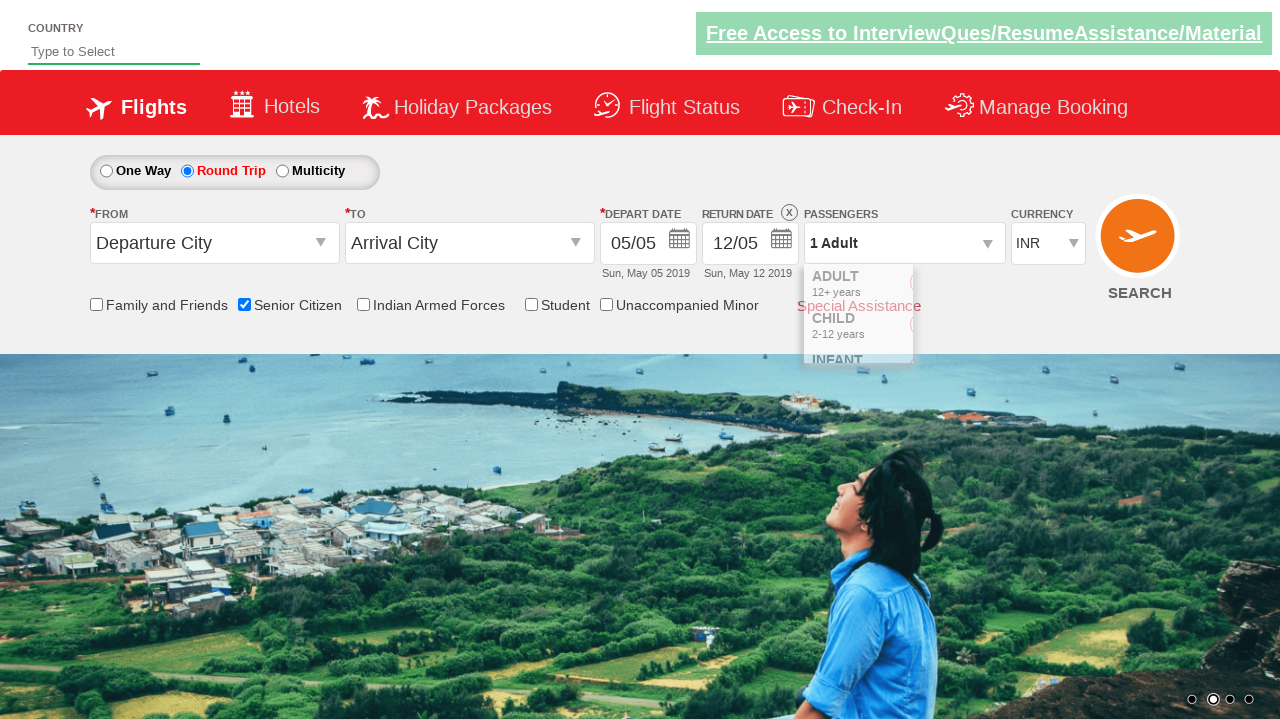

Waited for dropdown to open
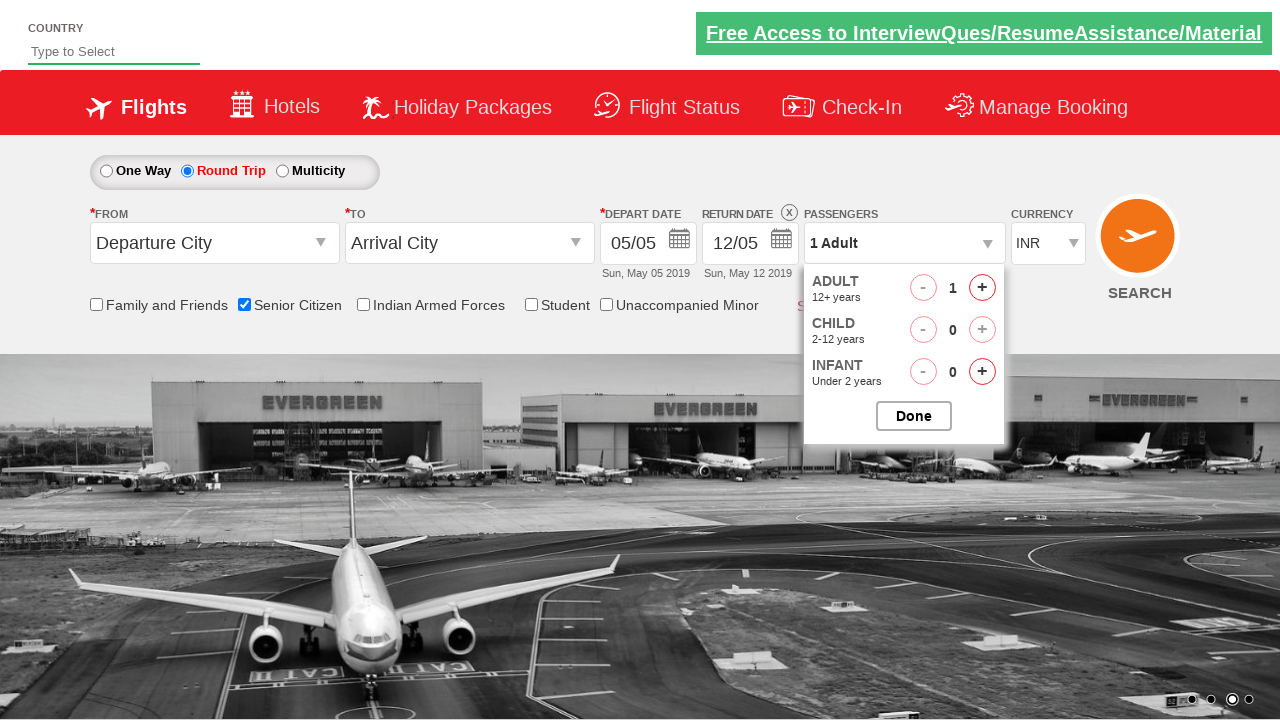

Clicked to increase adult passenger count (iteration 1 of 4) at (982, 288) on #hrefIncAdt
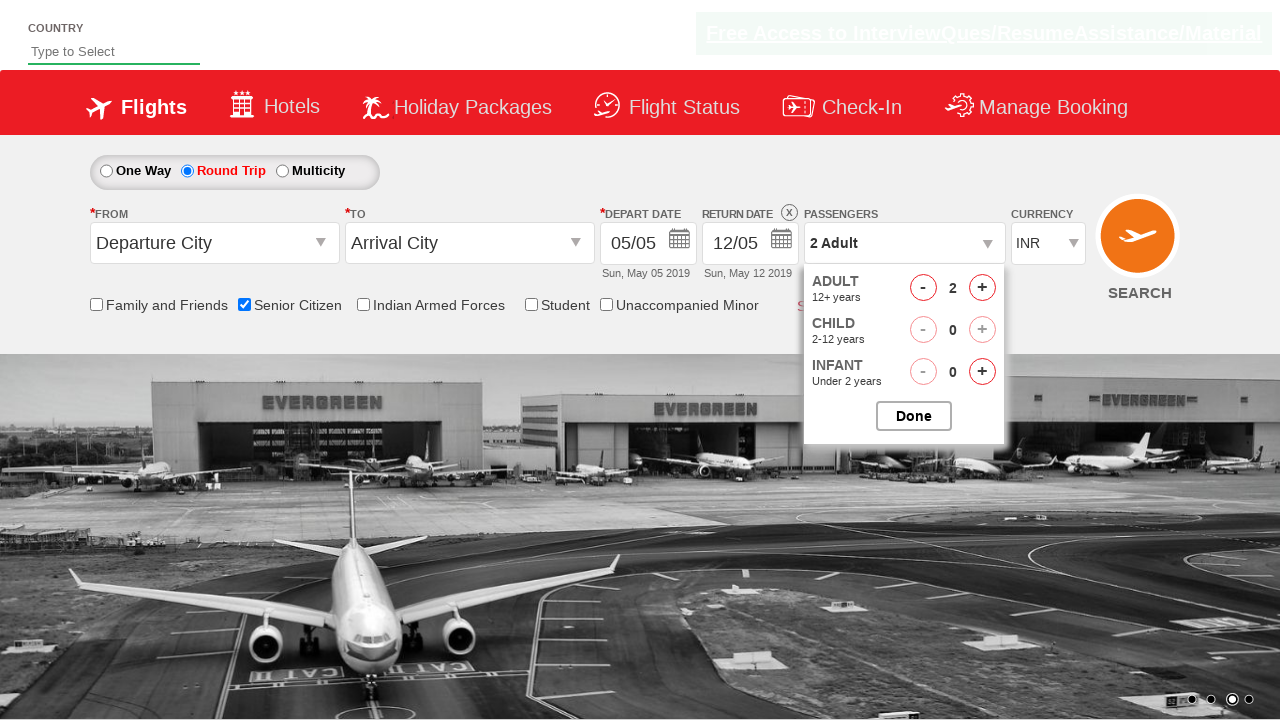

Clicked to increase adult passenger count (iteration 2 of 4) at (982, 288) on #hrefIncAdt
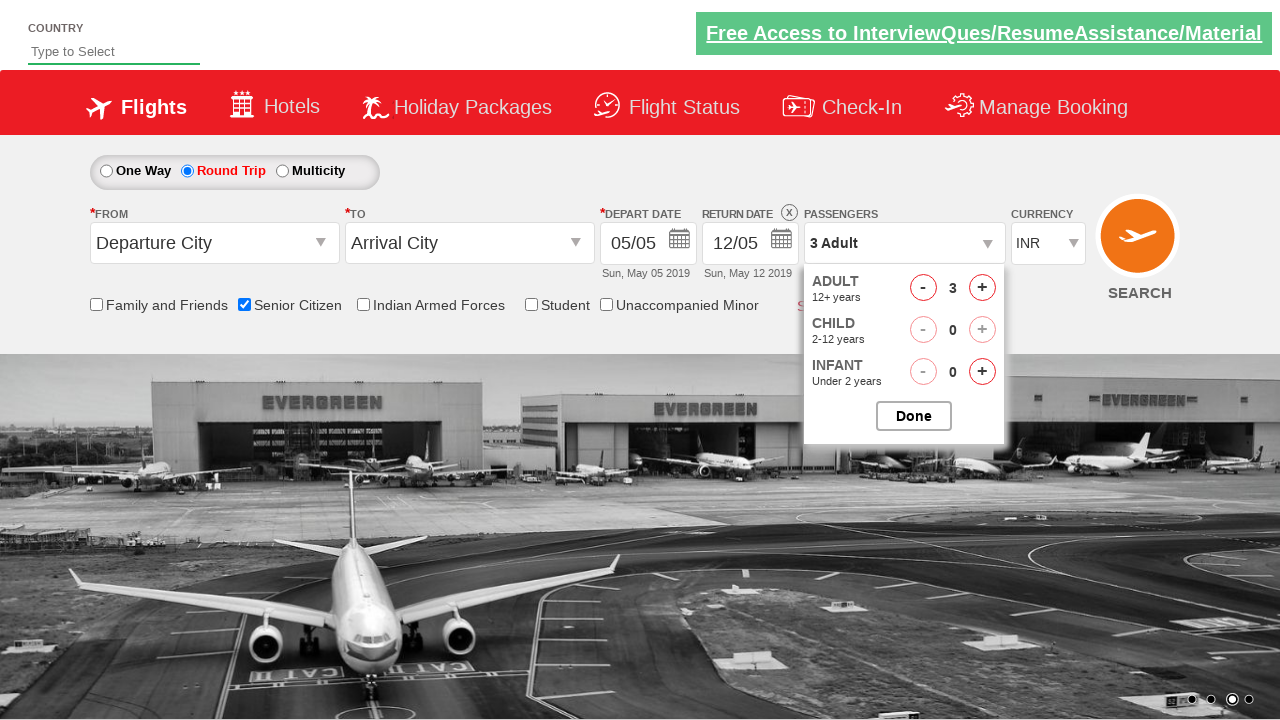

Clicked to increase adult passenger count (iteration 3 of 4) at (982, 288) on #hrefIncAdt
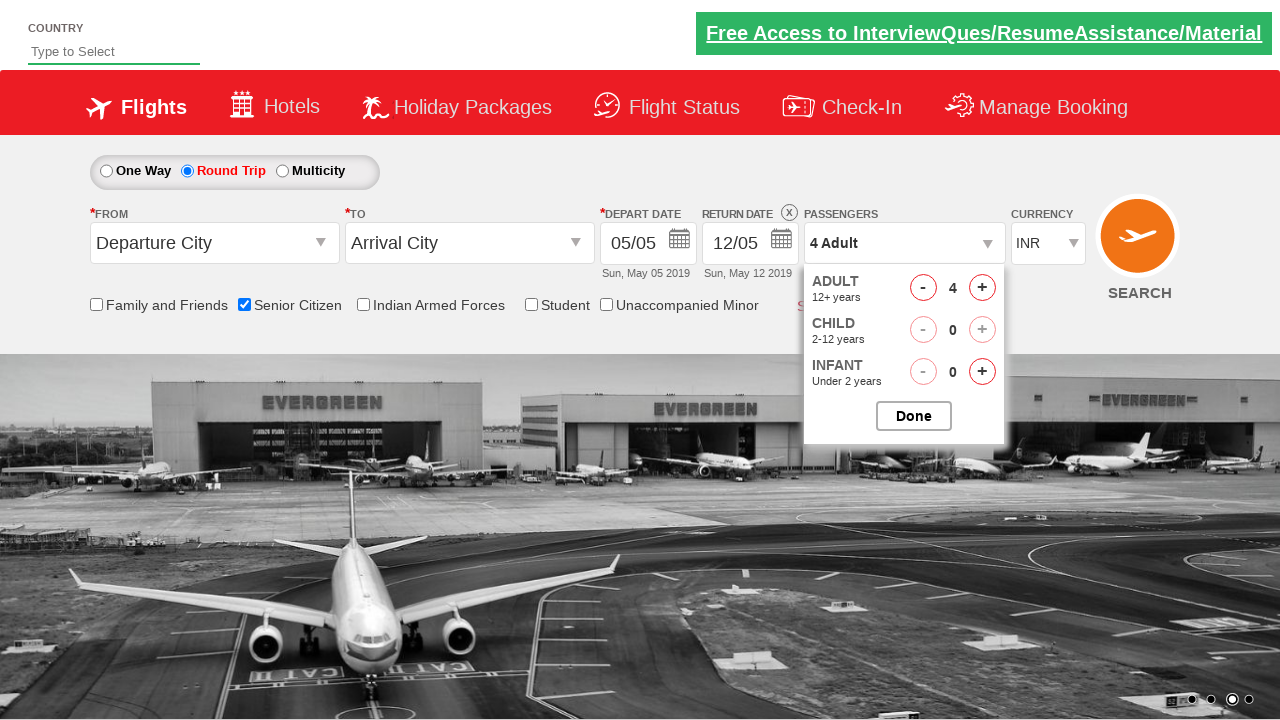

Clicked to increase adult passenger count (iteration 4 of 4) at (982, 288) on #hrefIncAdt
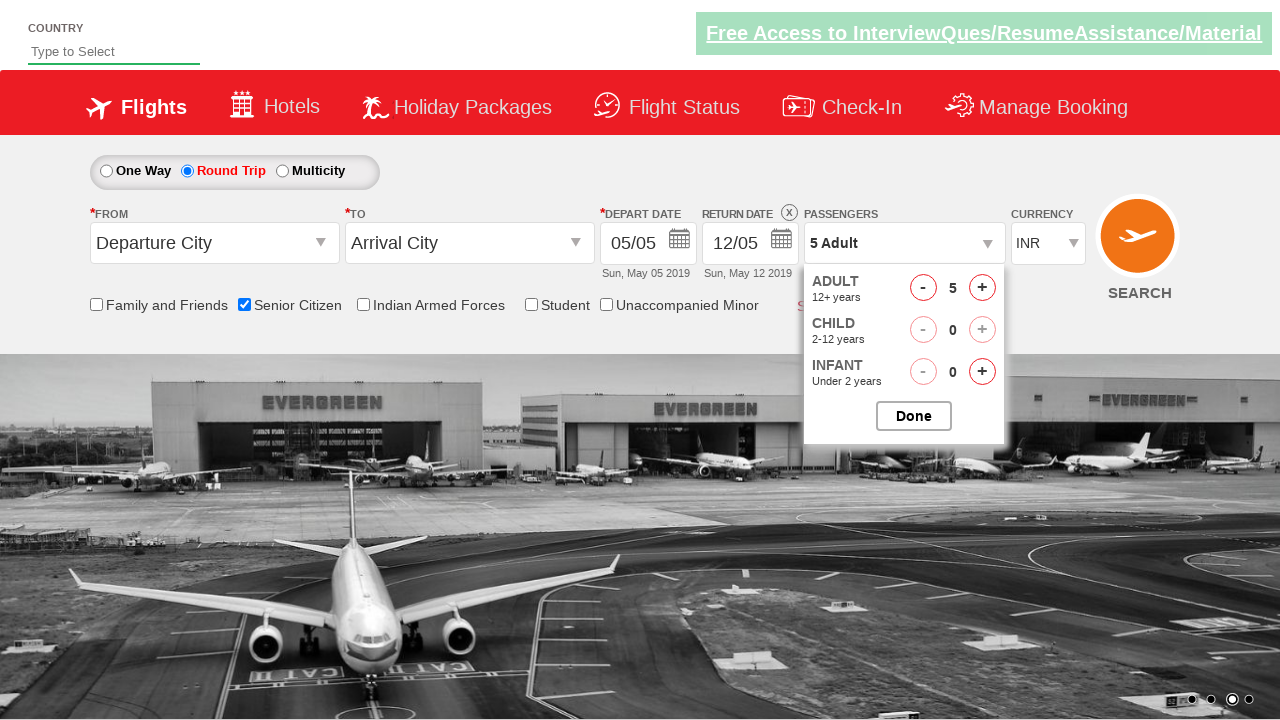

Closed the passenger selection dropdown at (914, 416) on #btnclosepaxoption
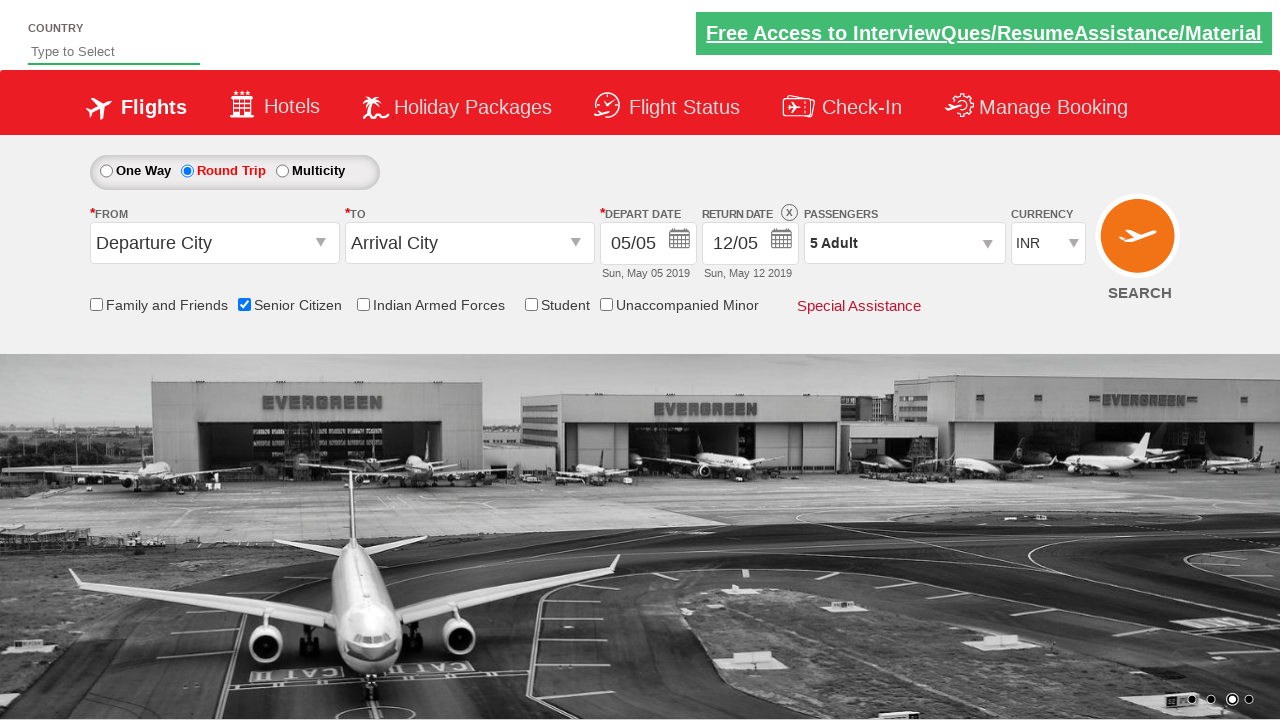

Retrieved updated passenger info text: 5 Adult
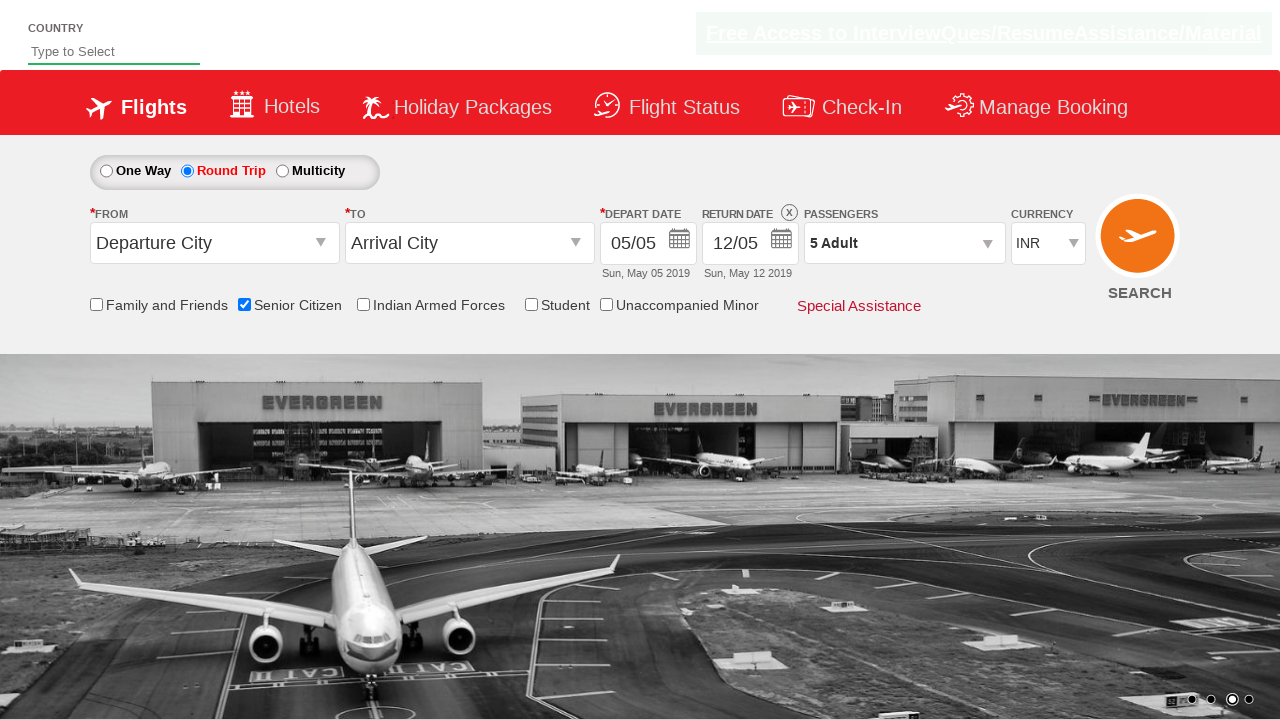

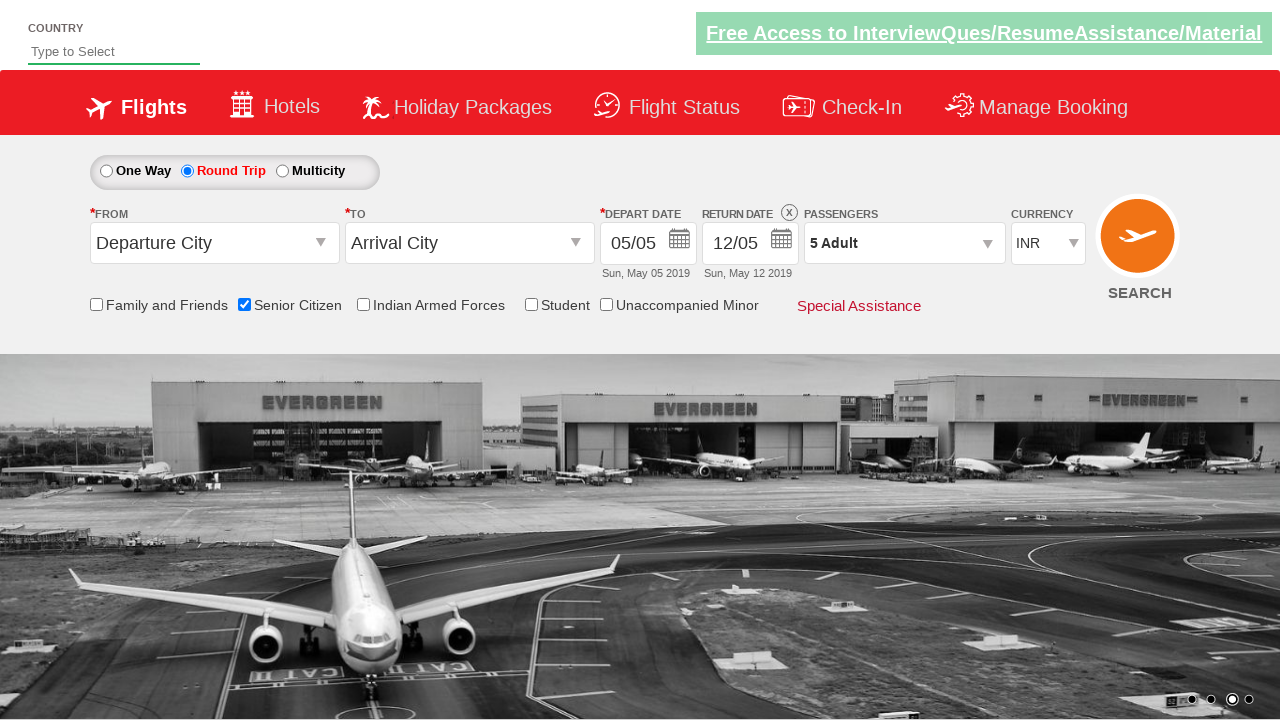